Tests dropdown selection functionality by selecting a year from the dropdown menu

Starting URL: https://ir.logitech.com/press-releases/default.aspx

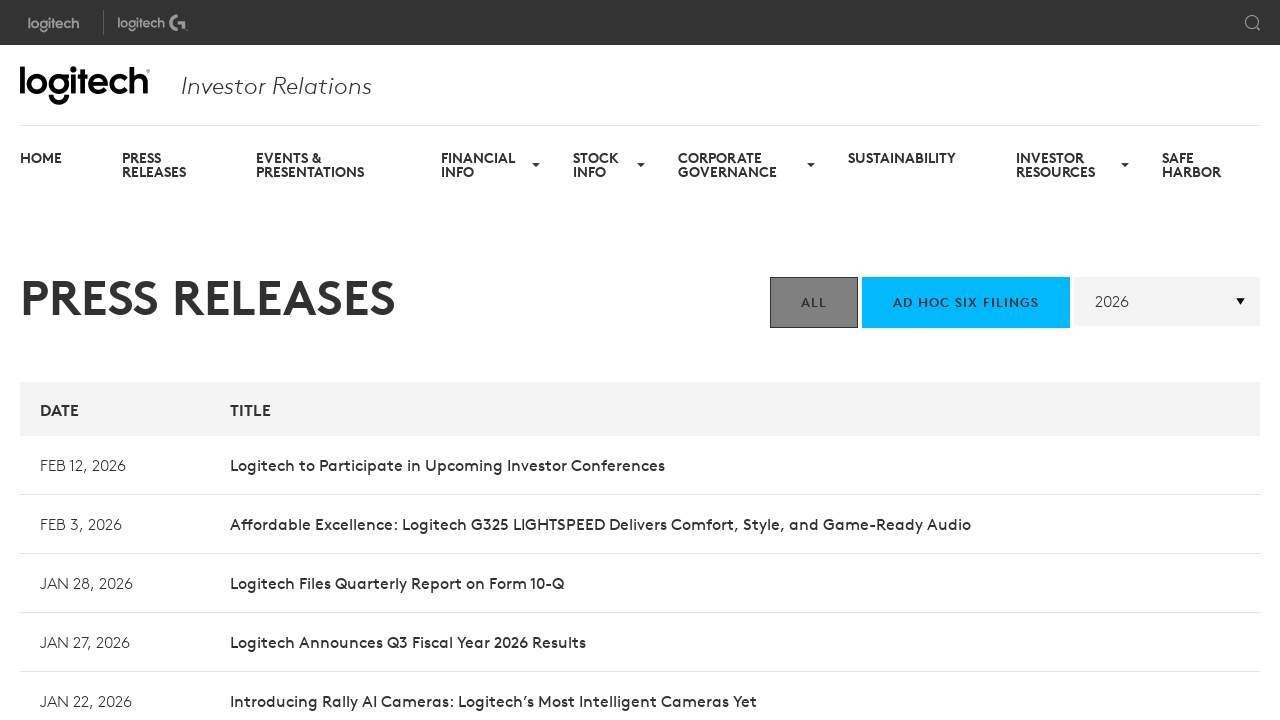

Year dropdown (select#YearNav) became visible
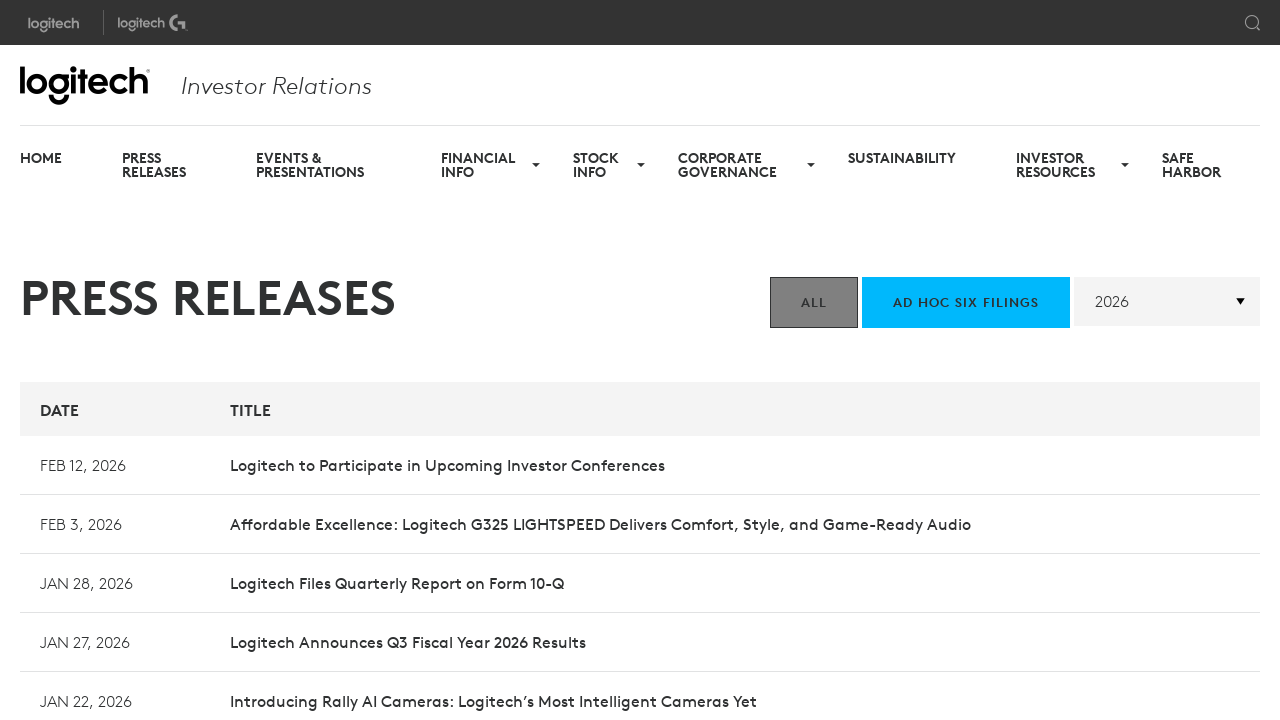

Selected year 2020 from the year dropdown on select#YearNav
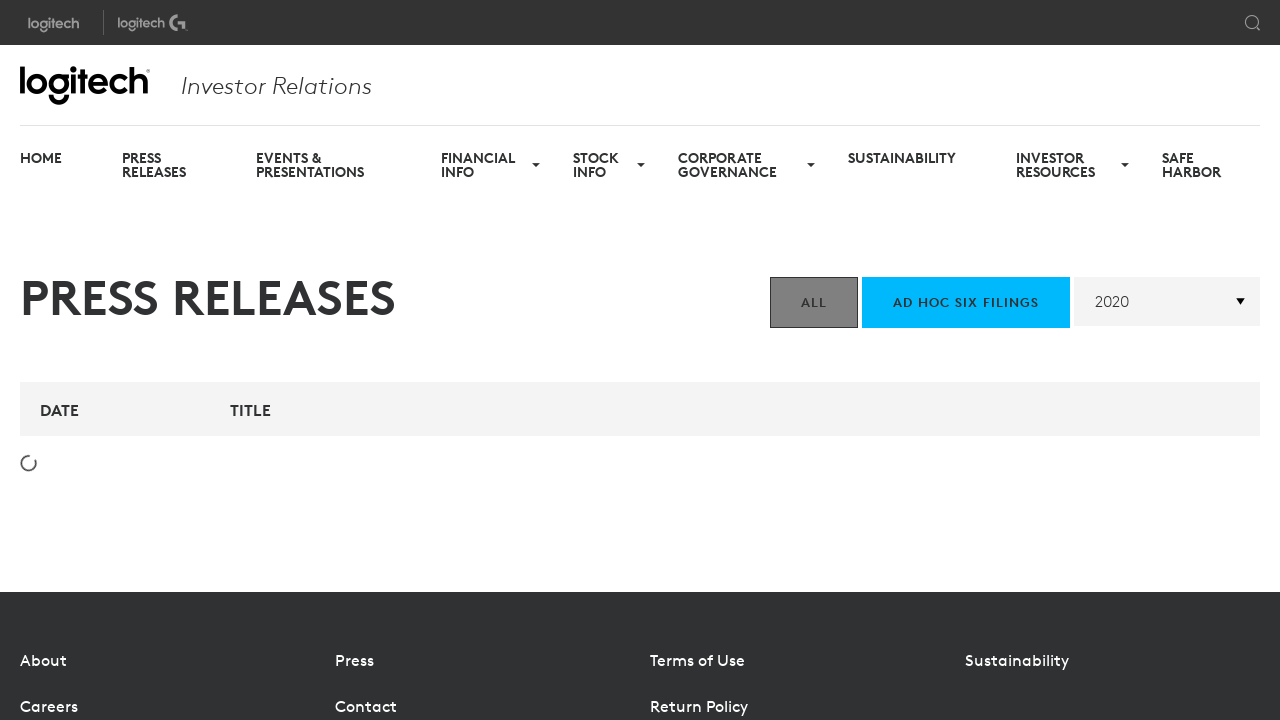

Waited 2000ms for content to update after dropdown selection
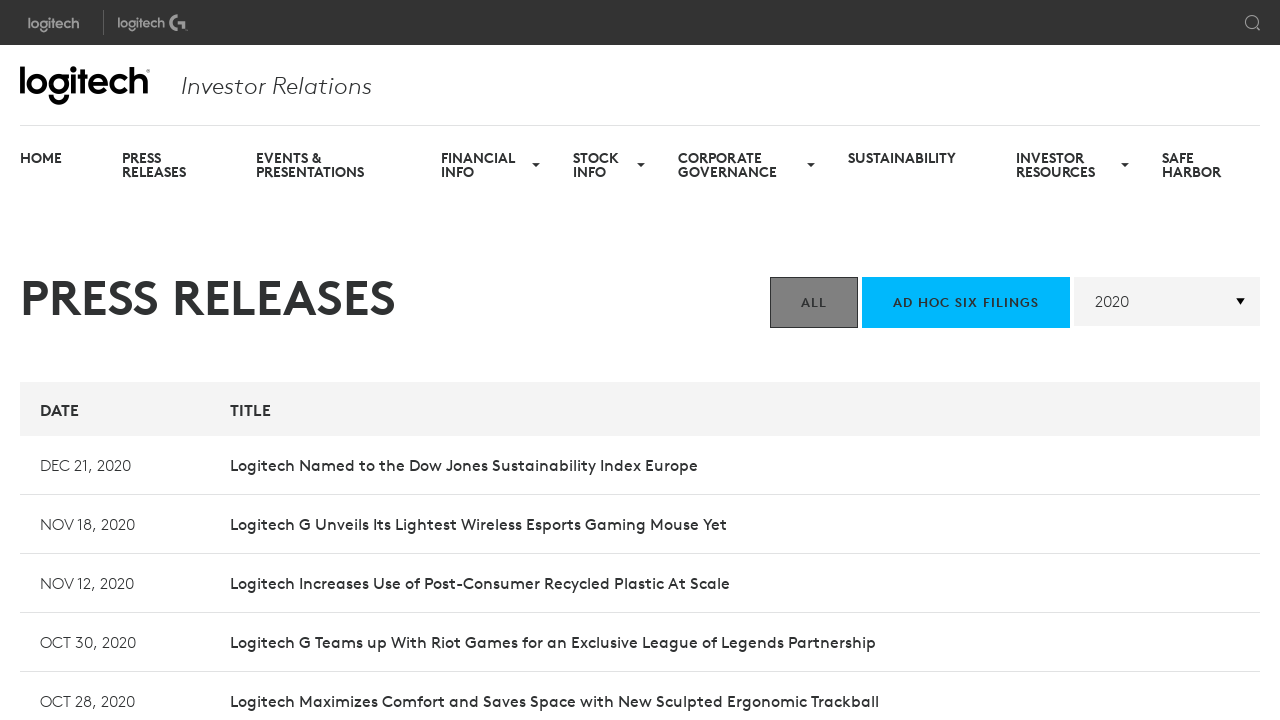

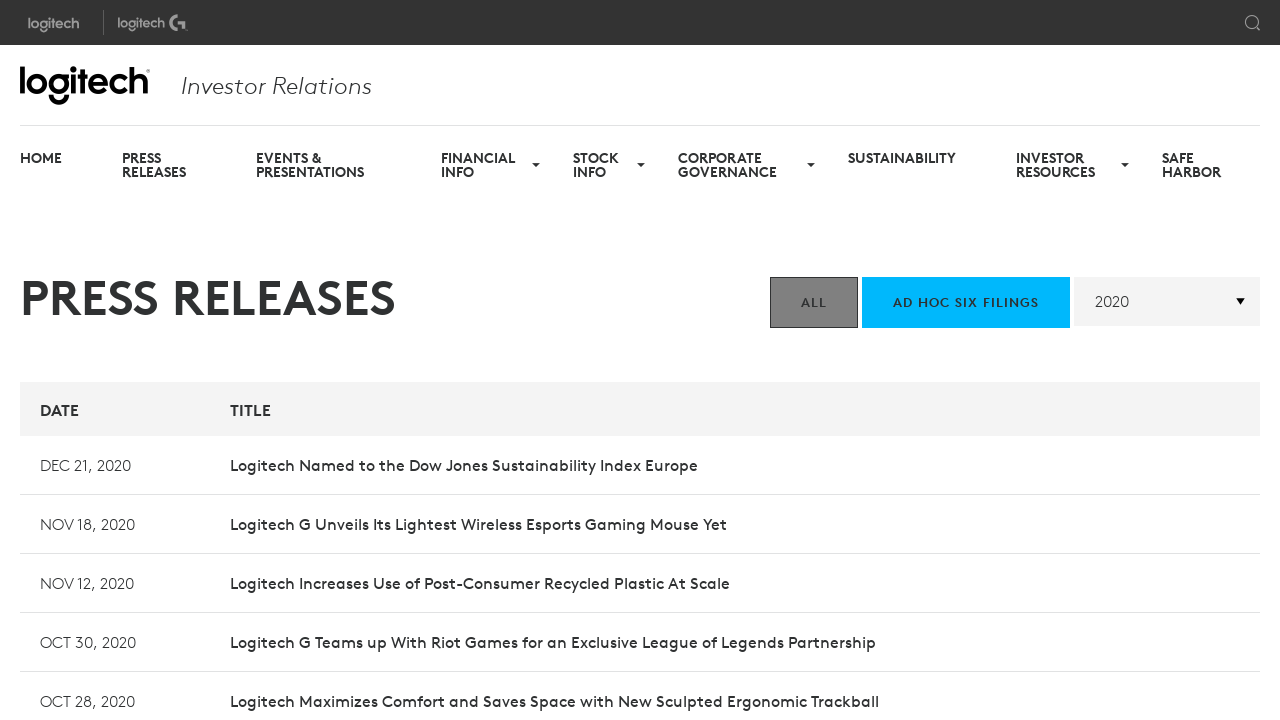